Tests dynamic loading by clicking a start button and waiting for "Hello World!" text to appear using a different wait approach

Starting URL: https://the-internet.herokuapp.com/dynamic_loading/1

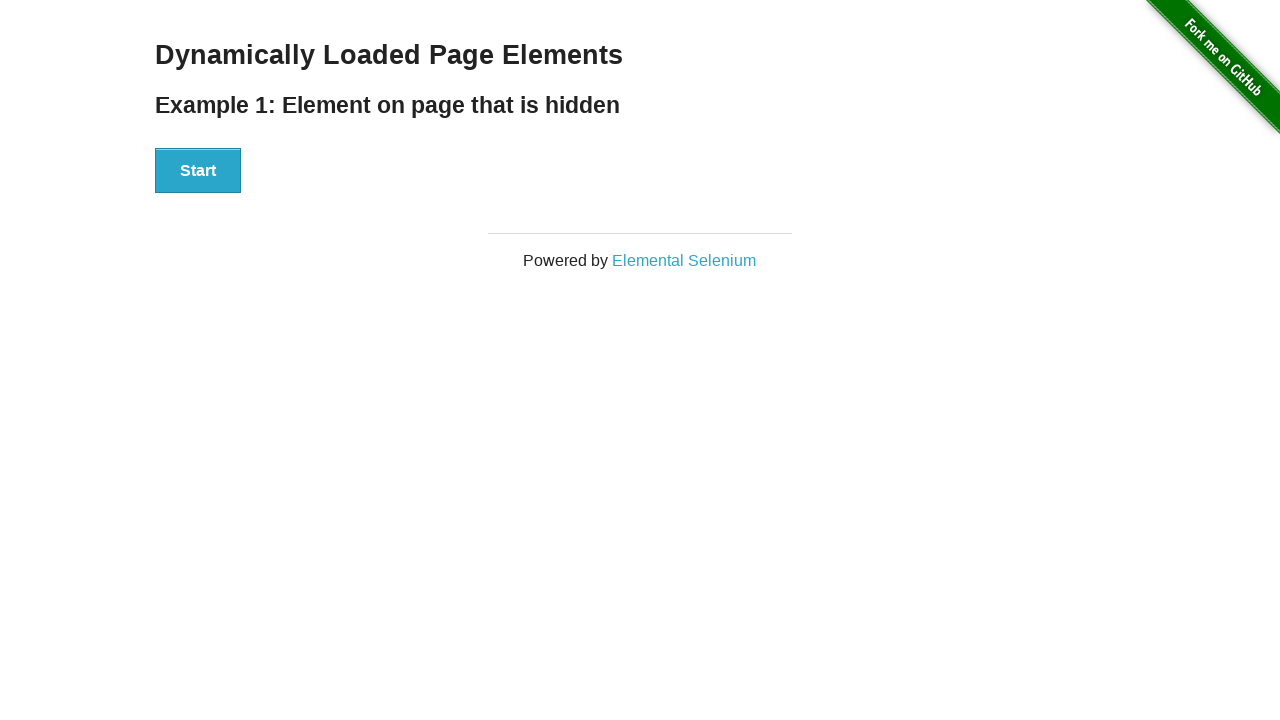

Clicked the Start button to trigger dynamic loading at (198, 171) on xpath=//button
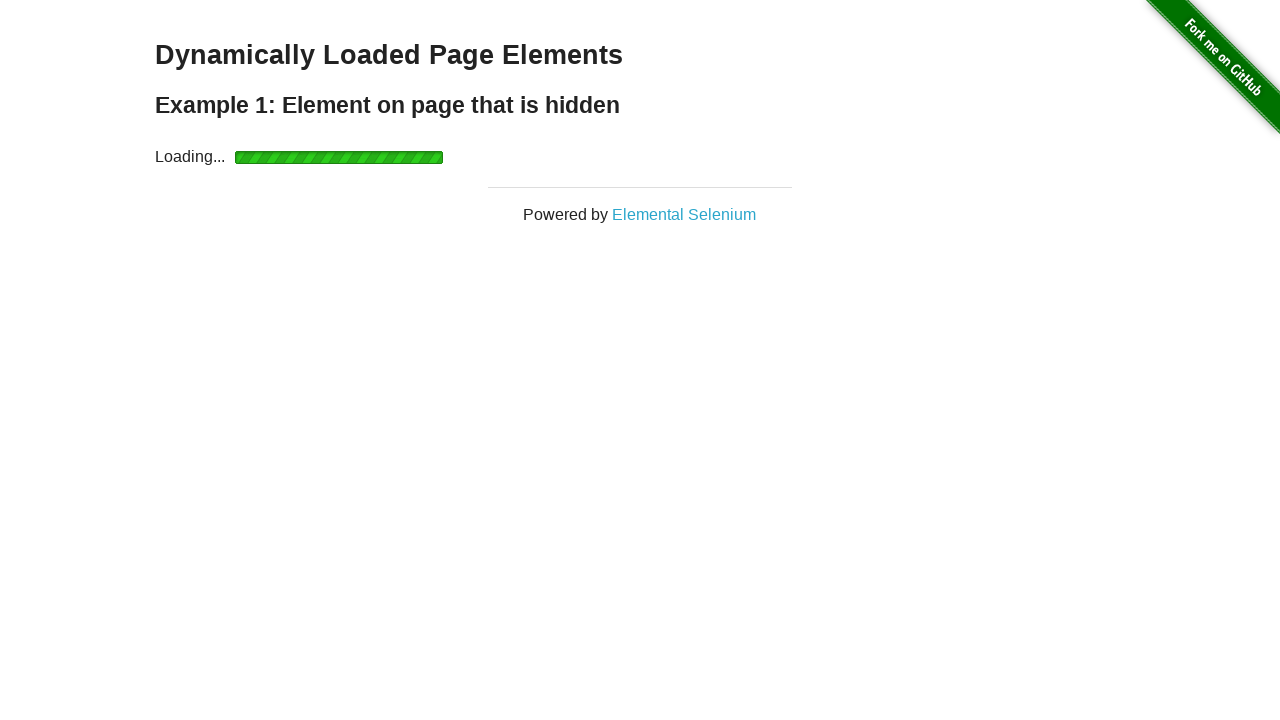

Waited for 'Hello World!' text to become visible
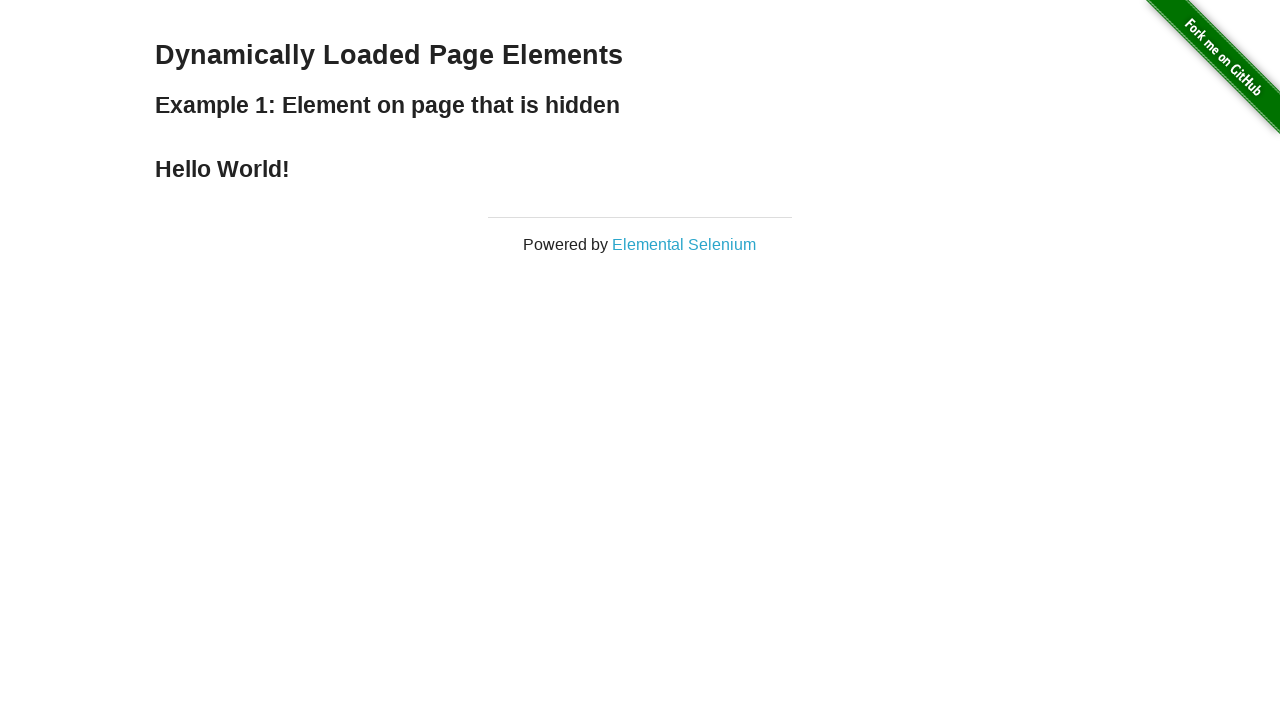

Located the 'Hello World!' heading element
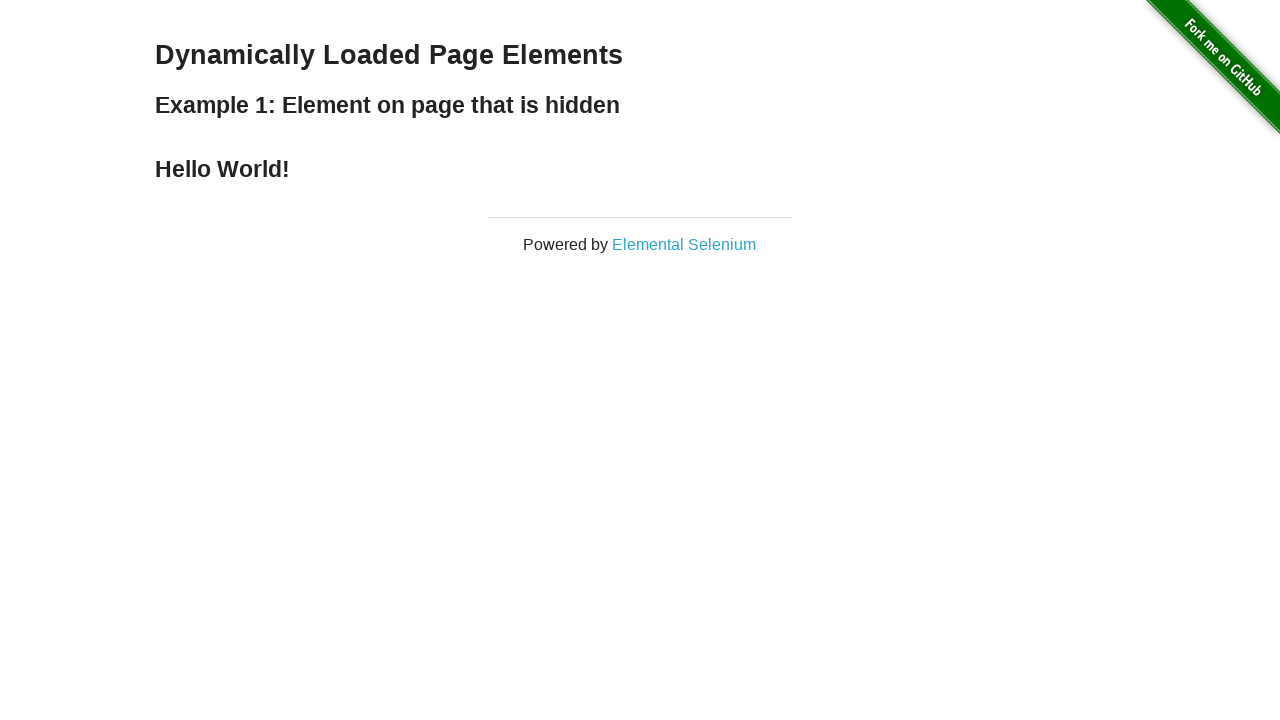

Verified that 'Hello World!' text content matches expected value
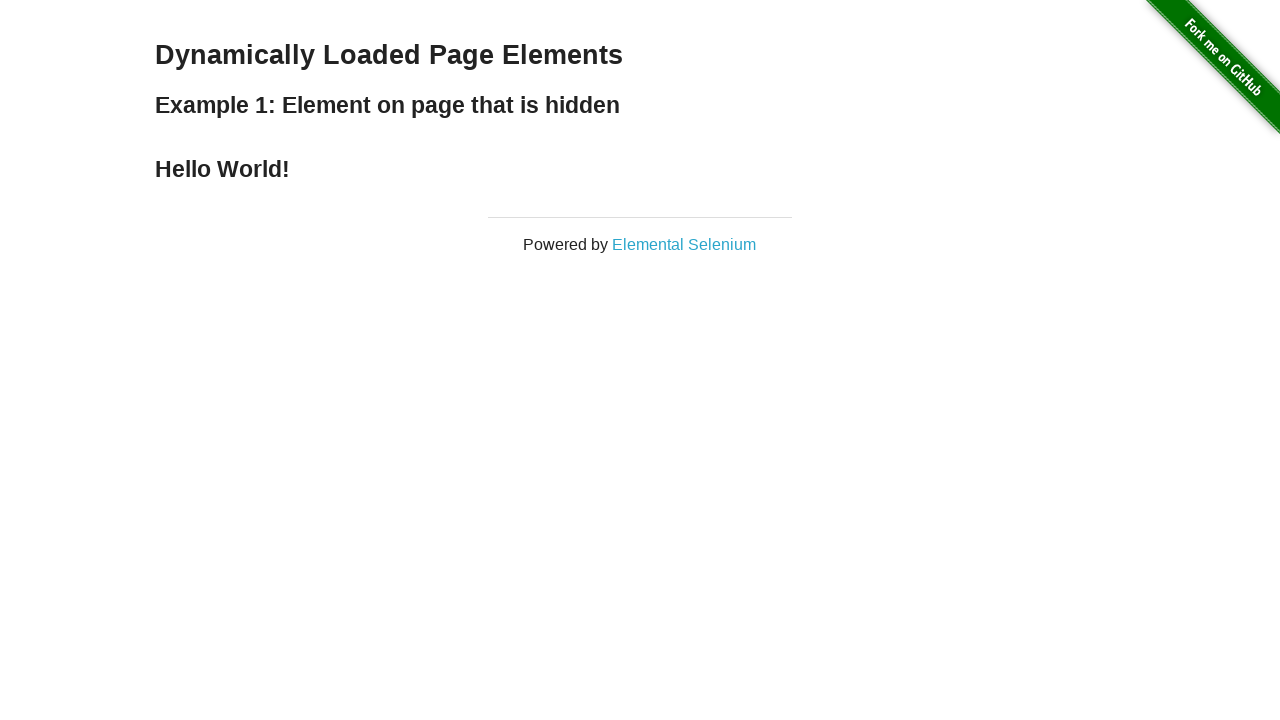

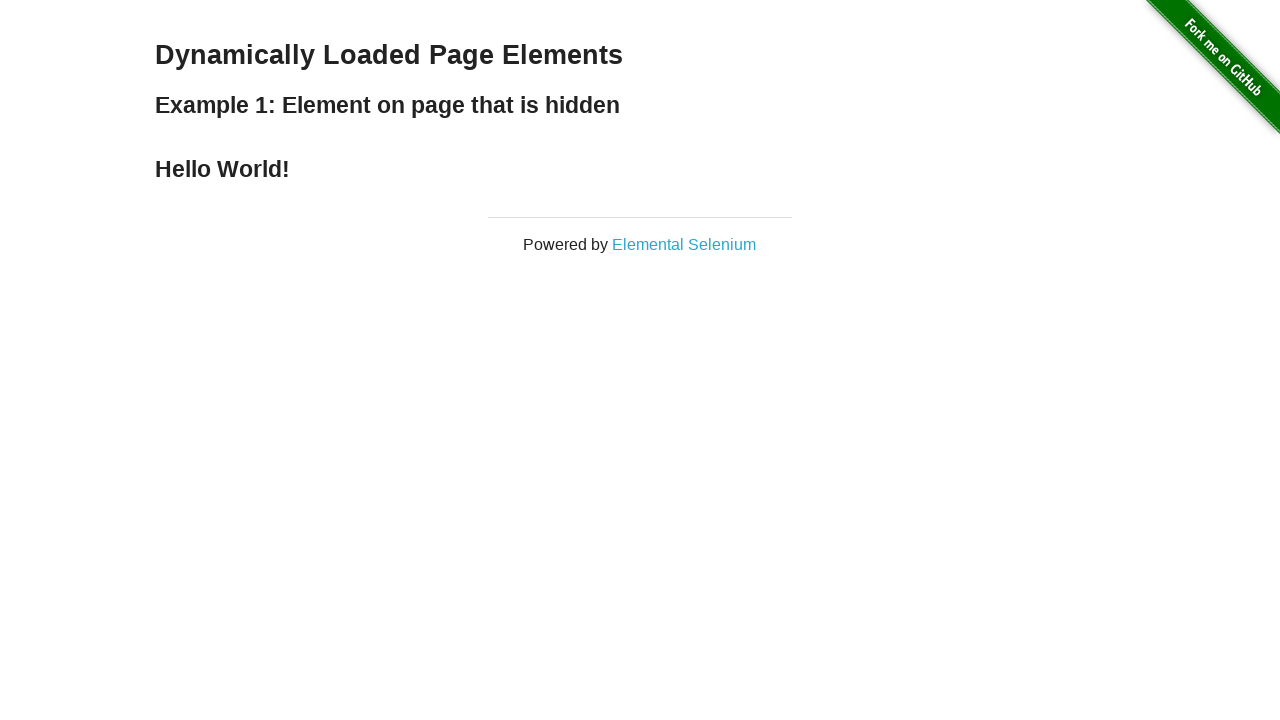